Tests a simple text input field by entering text and submitting with Enter key, then verifies the result is displayed

Starting URL: https://www.qa-practice.com/elements/input/simple

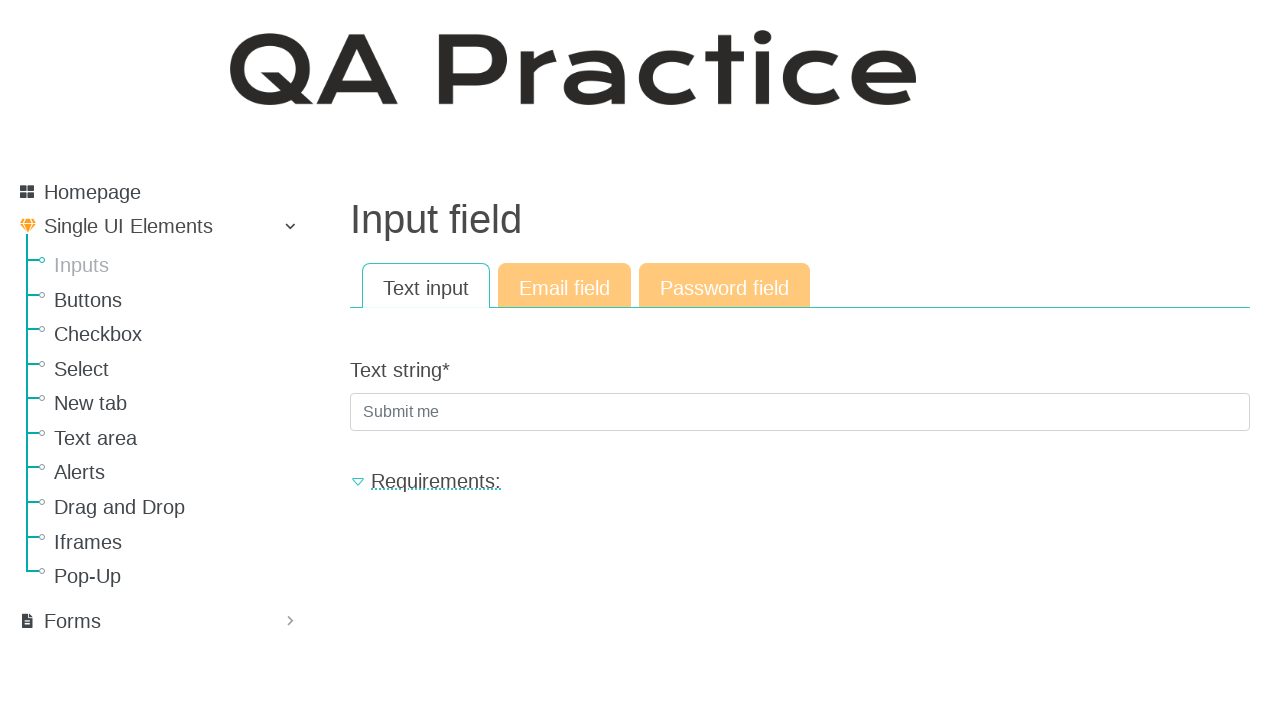

Filled text input field with 'automated_testing_123' on input[name='text_string']
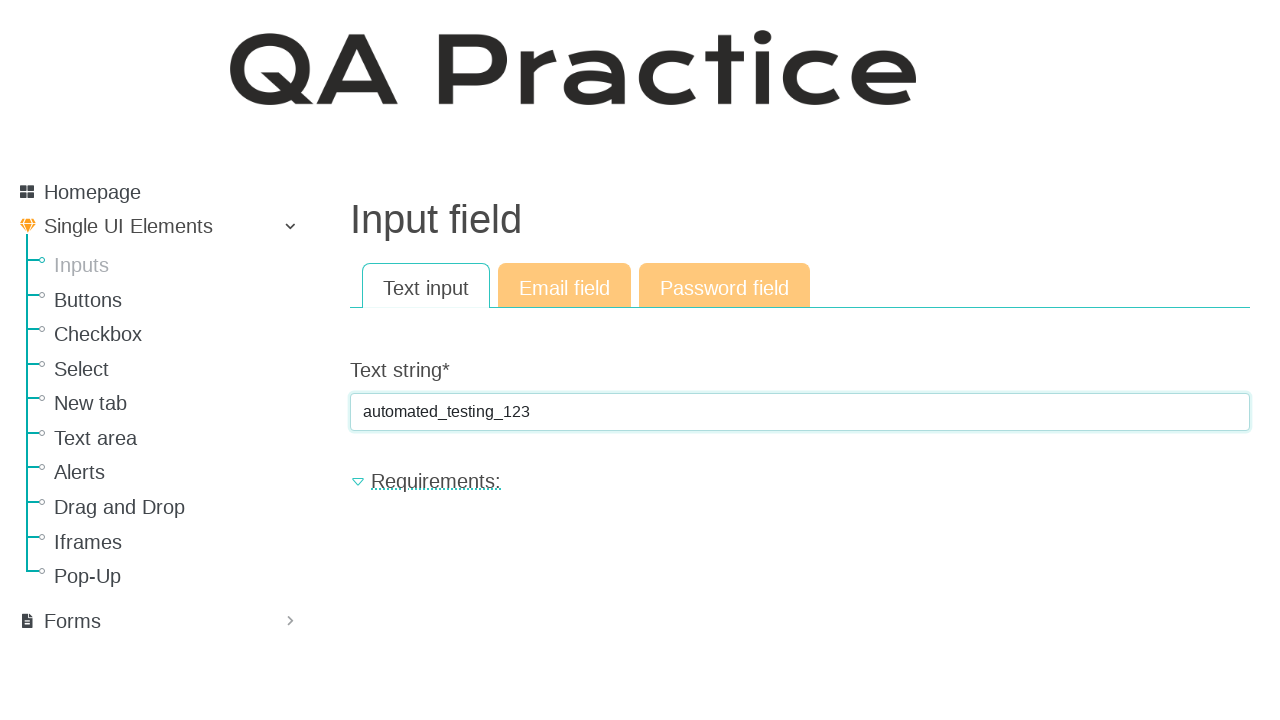

Pressed Enter key to submit the text input on input[name='text_string']
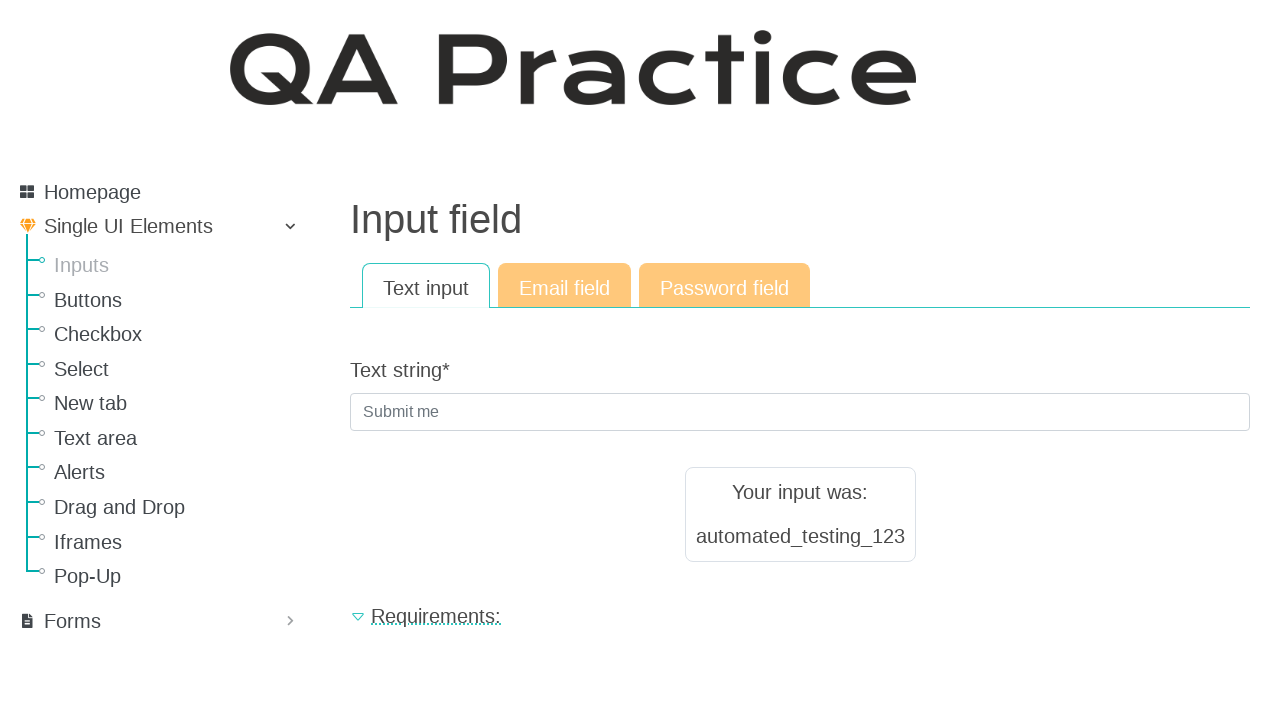

Result text element appeared and loaded
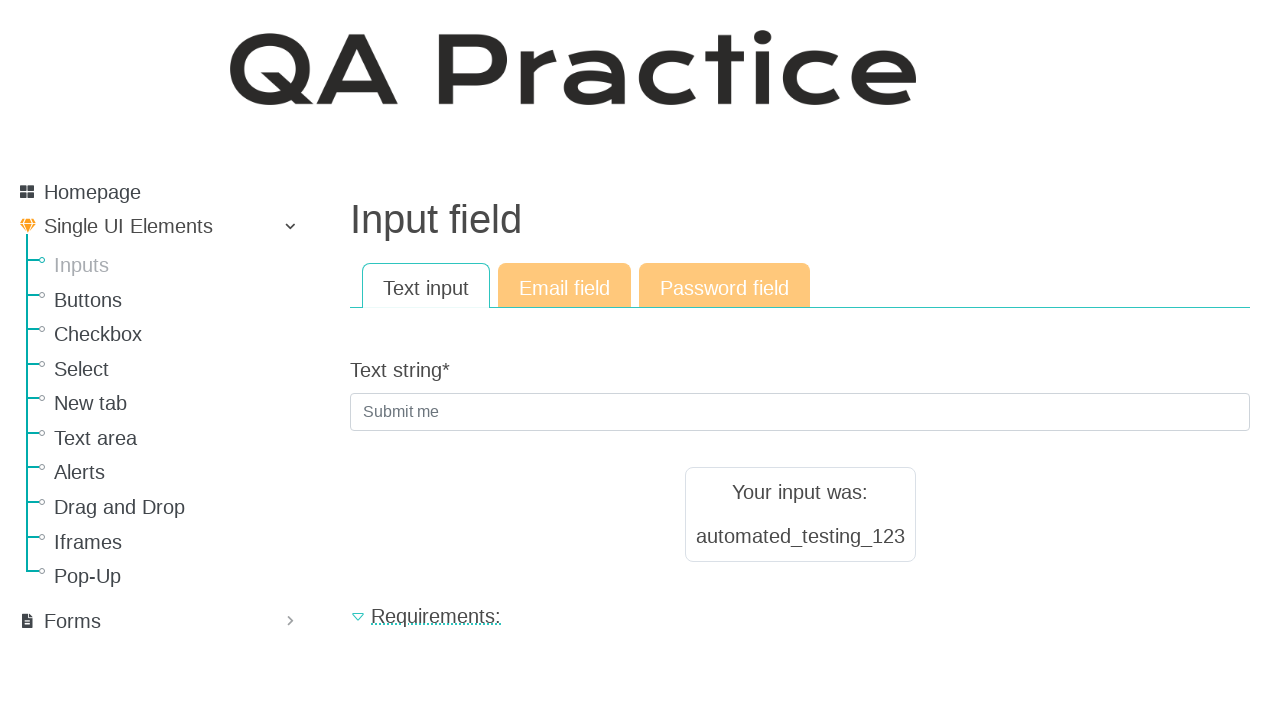

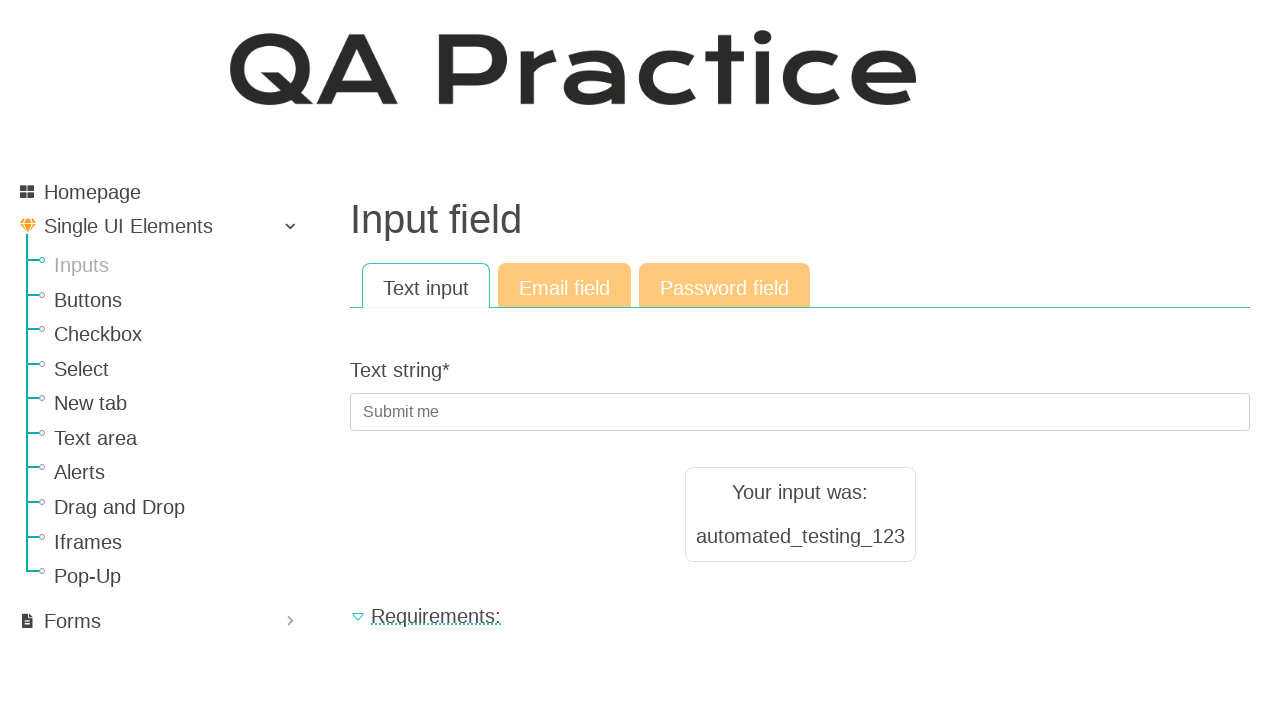